Navigates to the Rahul Shetty Academy client page and verifies the page loads by checking the title is accessible.

Starting URL: https://rahulshettyacademy.com/client

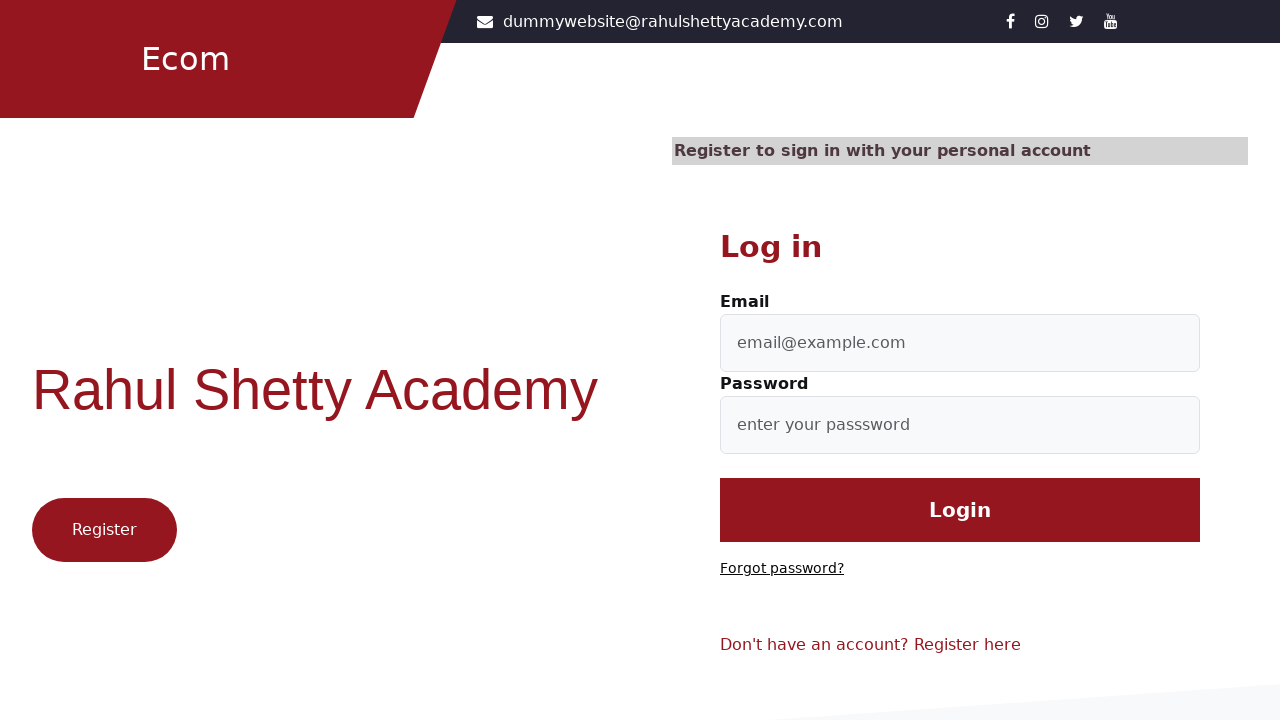

Navigated to https://rahulshettyacademy.com/client
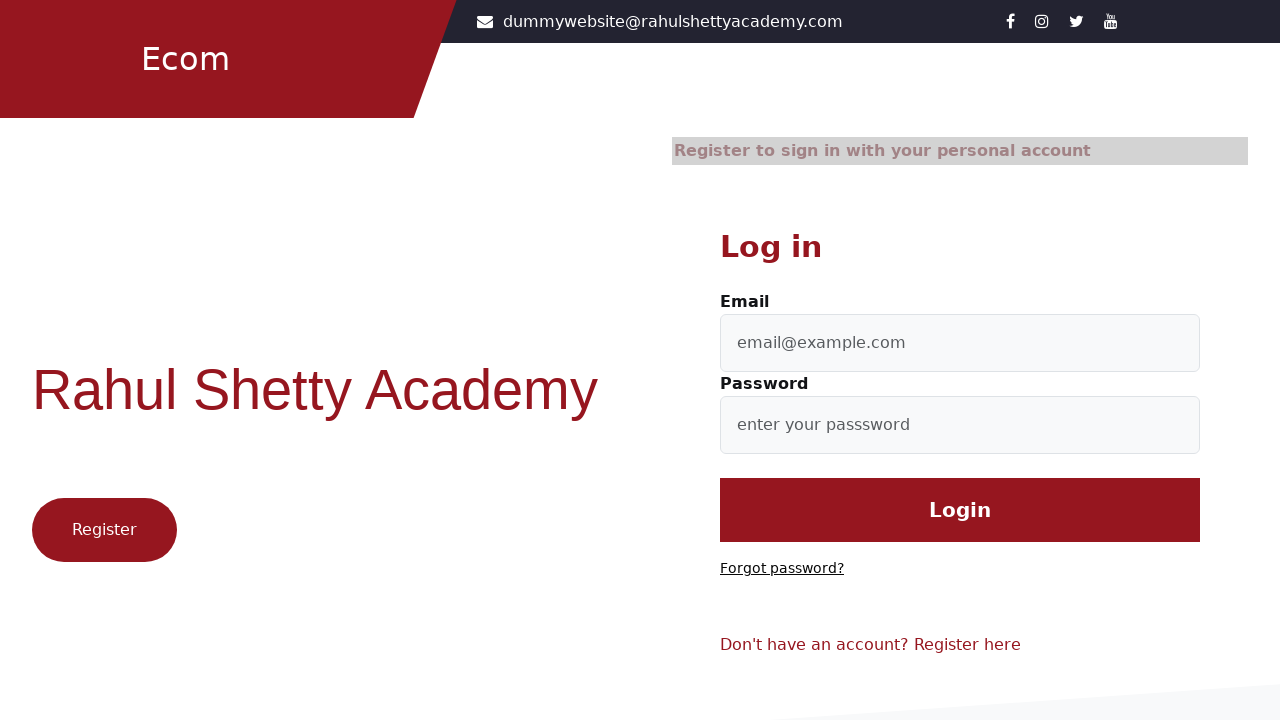

Page loaded - DOM content is ready
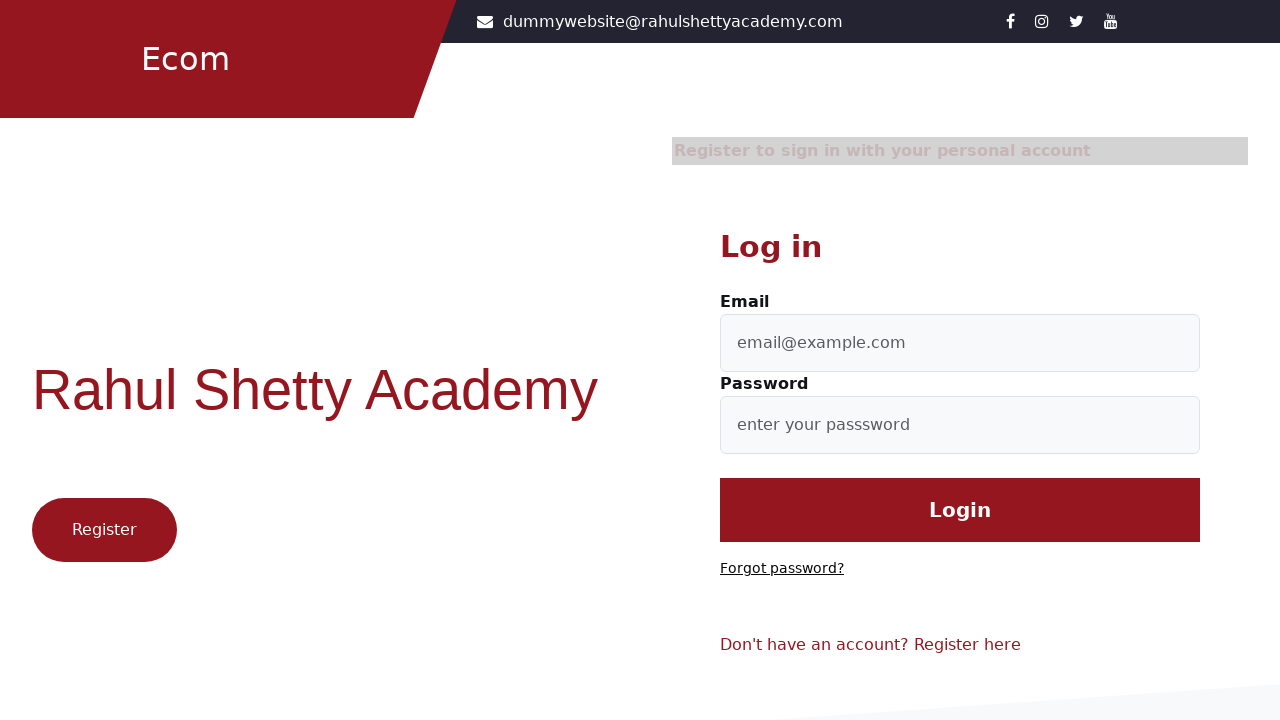

Retrieved page title: 'Let's Shop'
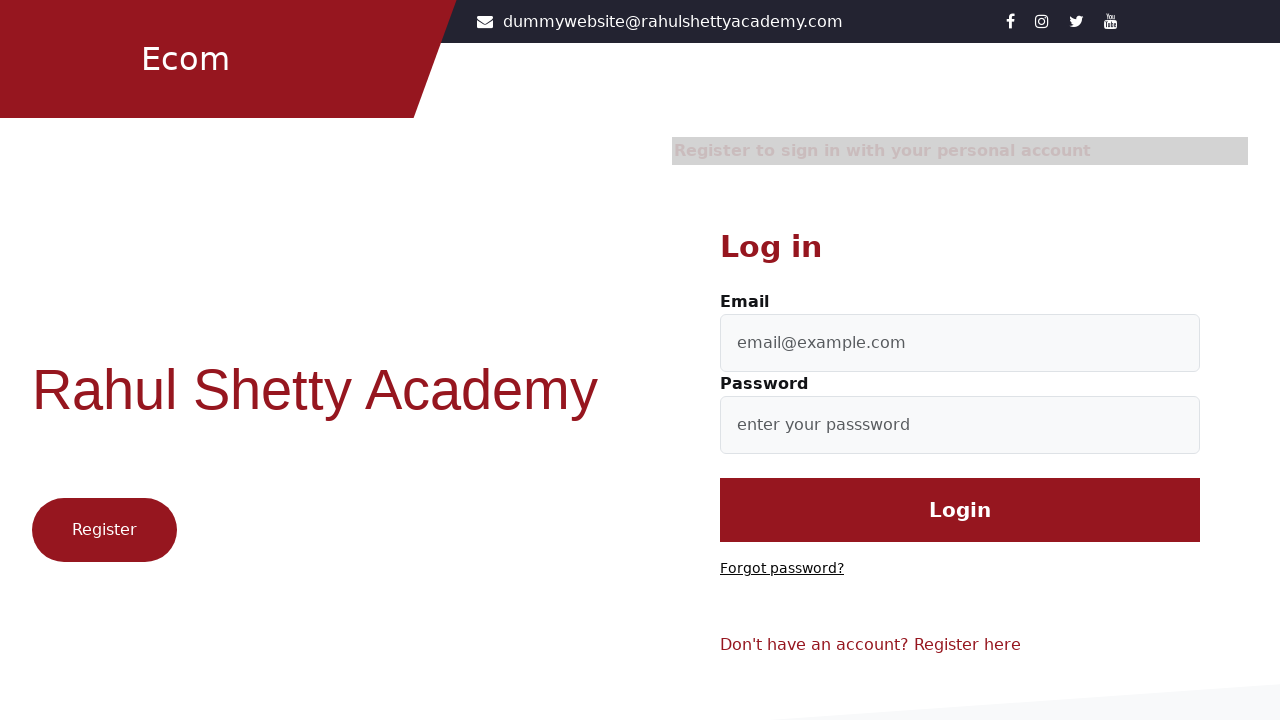

Printed page title to console
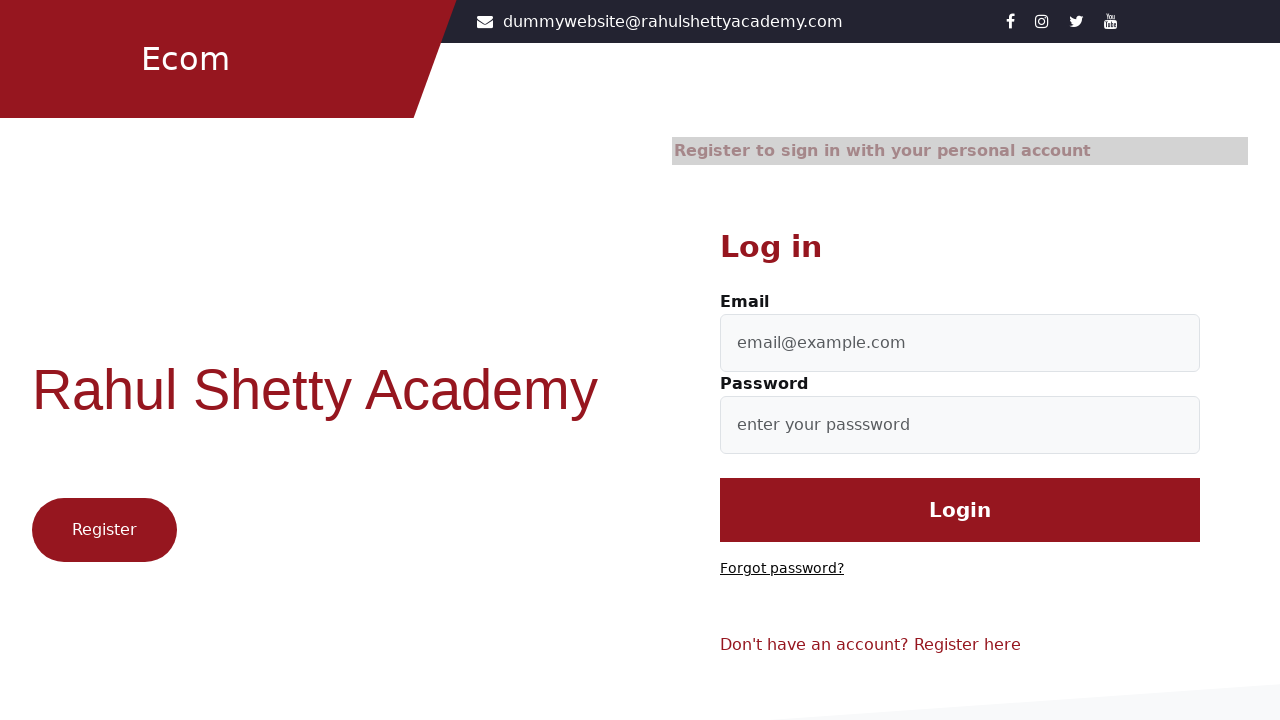

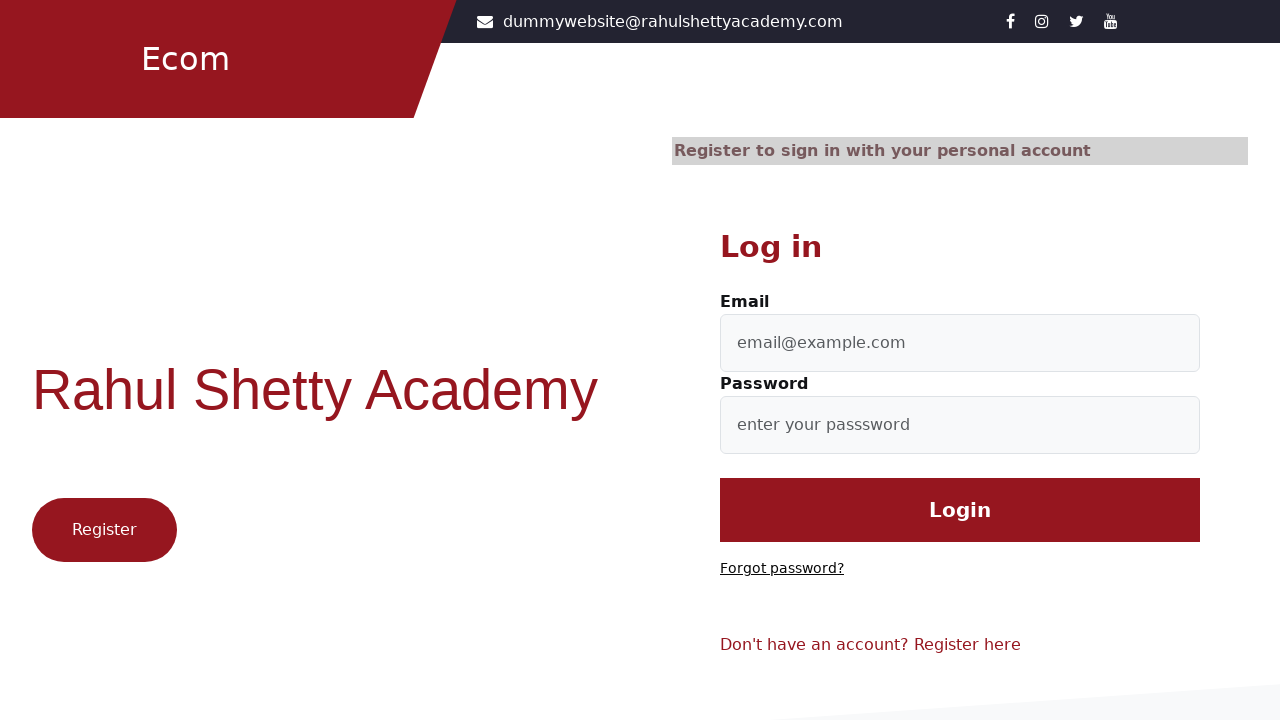